Tests navigation on GeeksforGeeks by clicking on the Python link twice using ActionChains, demonstrating basic click interactions on the website.

Starting URL: https://www.geeksforgeeks.org/

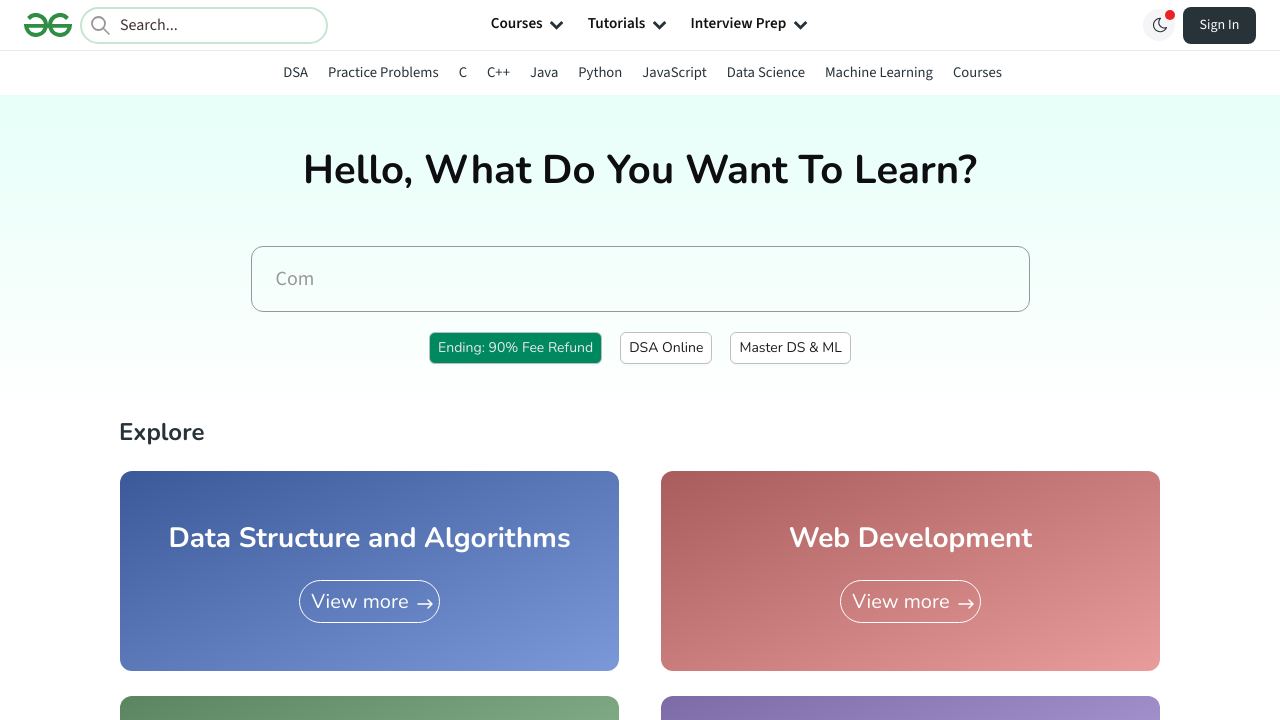

Reloaded the GeeksforGeeks homepage
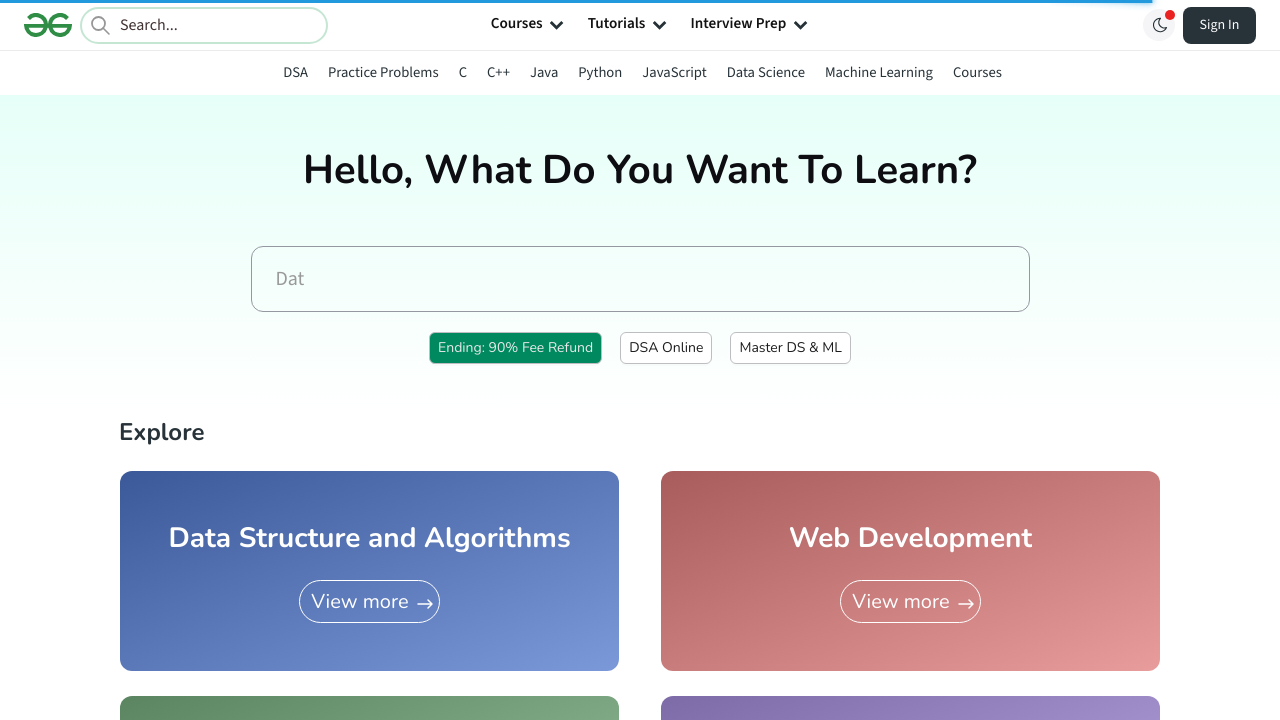

Clicked on the Python link (first click) at (600, 72) on text=Python
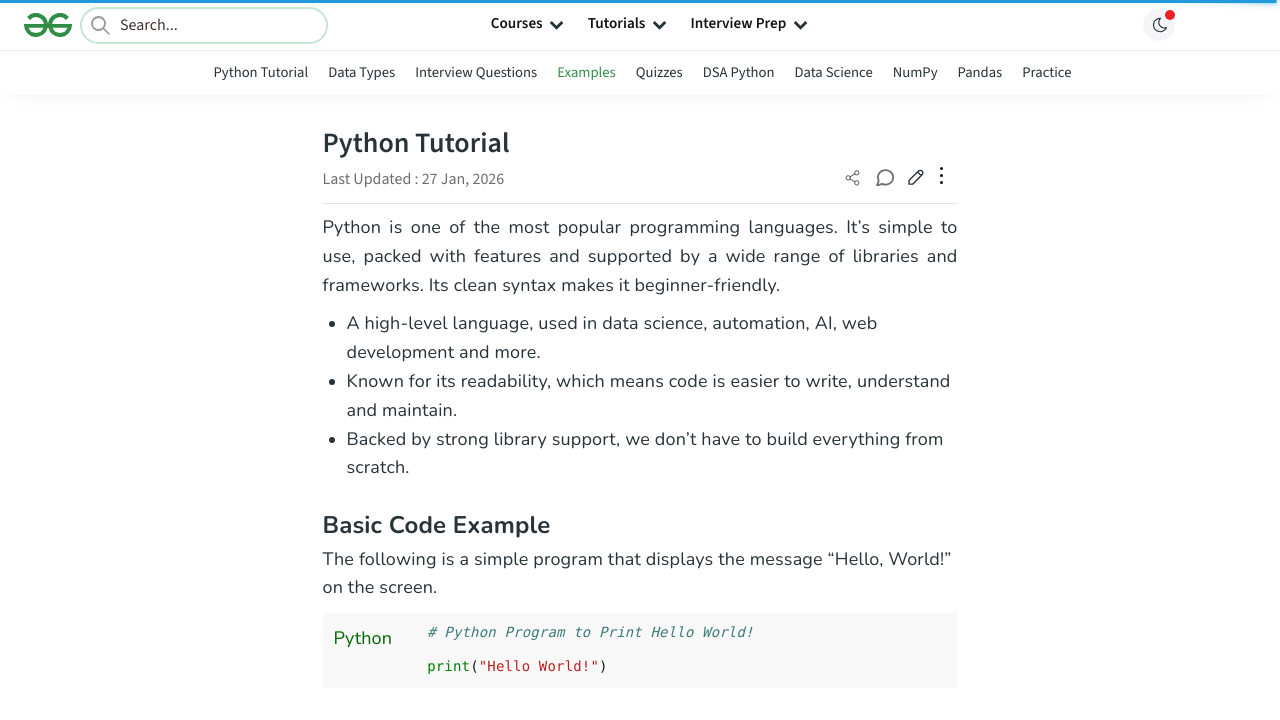

Waited 5 seconds for page to load
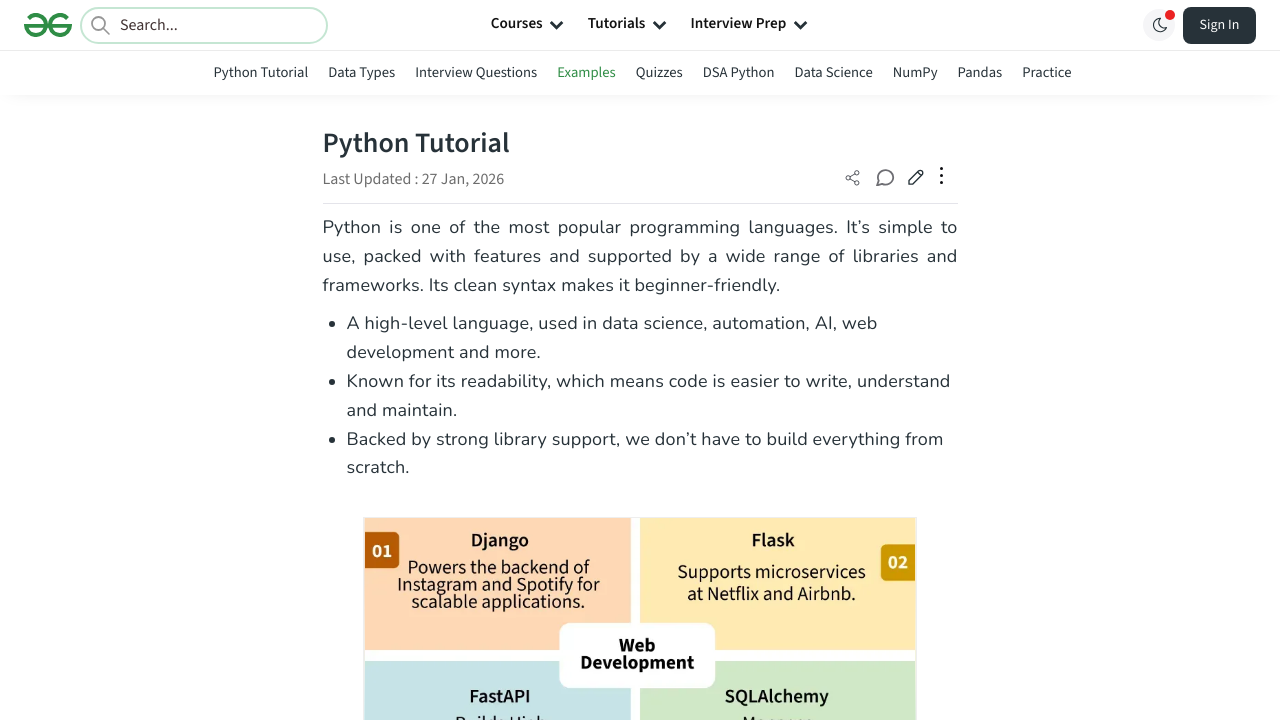

Clicked on the Python link (second click) at (261, 72) on text=Python
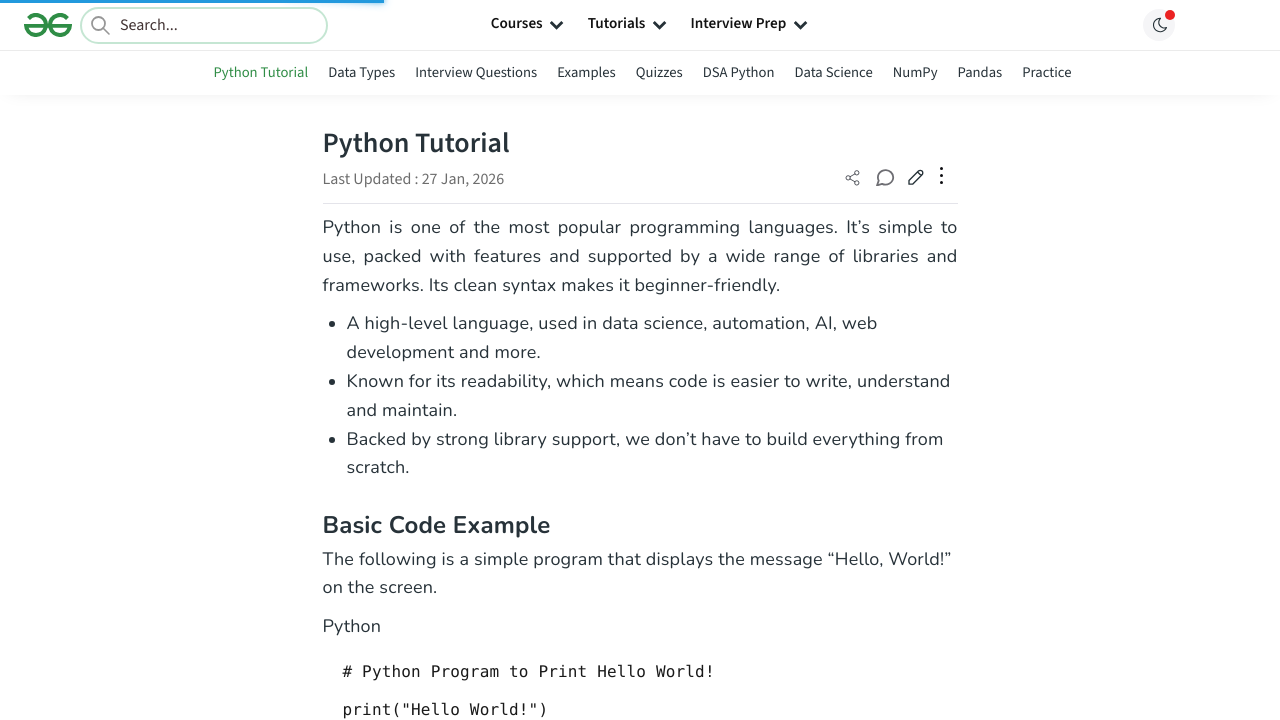

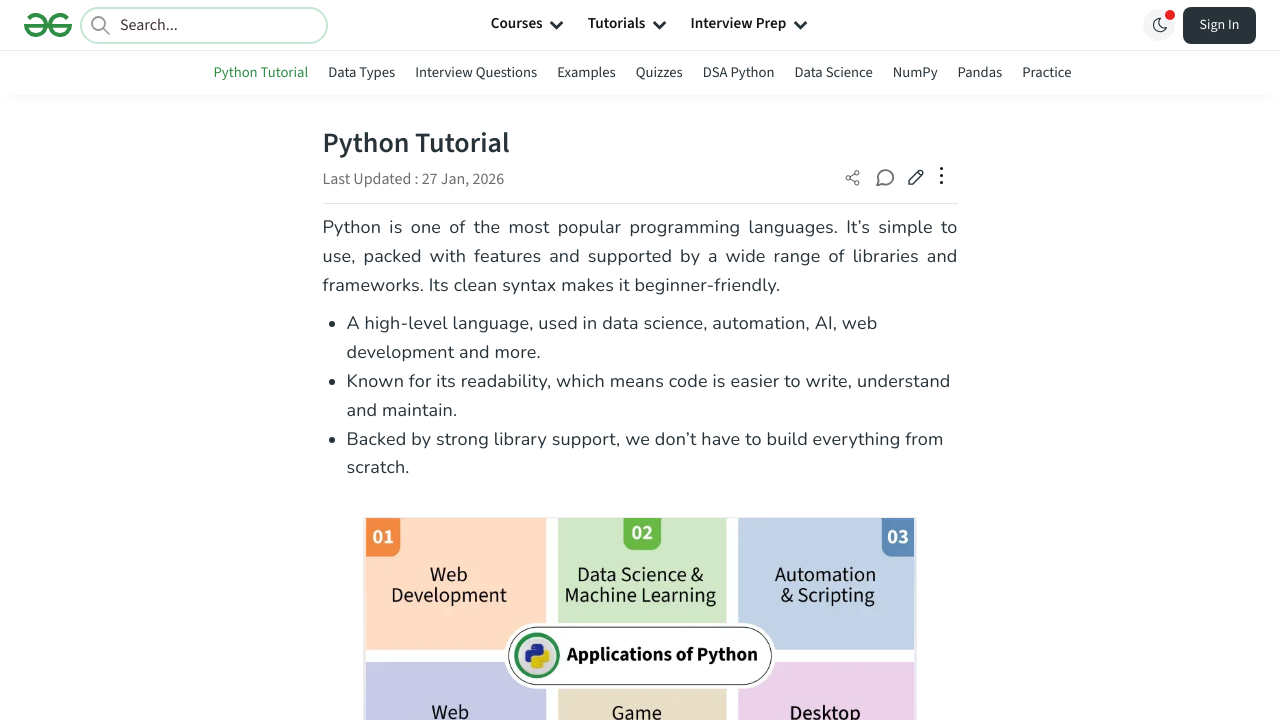